Tests JavaScript alert handling by filling a name field, triggering both simple alert and confirm dialog boxes, and accepting them on a practice automation website.

Starting URL: https://rahulshettyacademy.com/AutomationPractice/

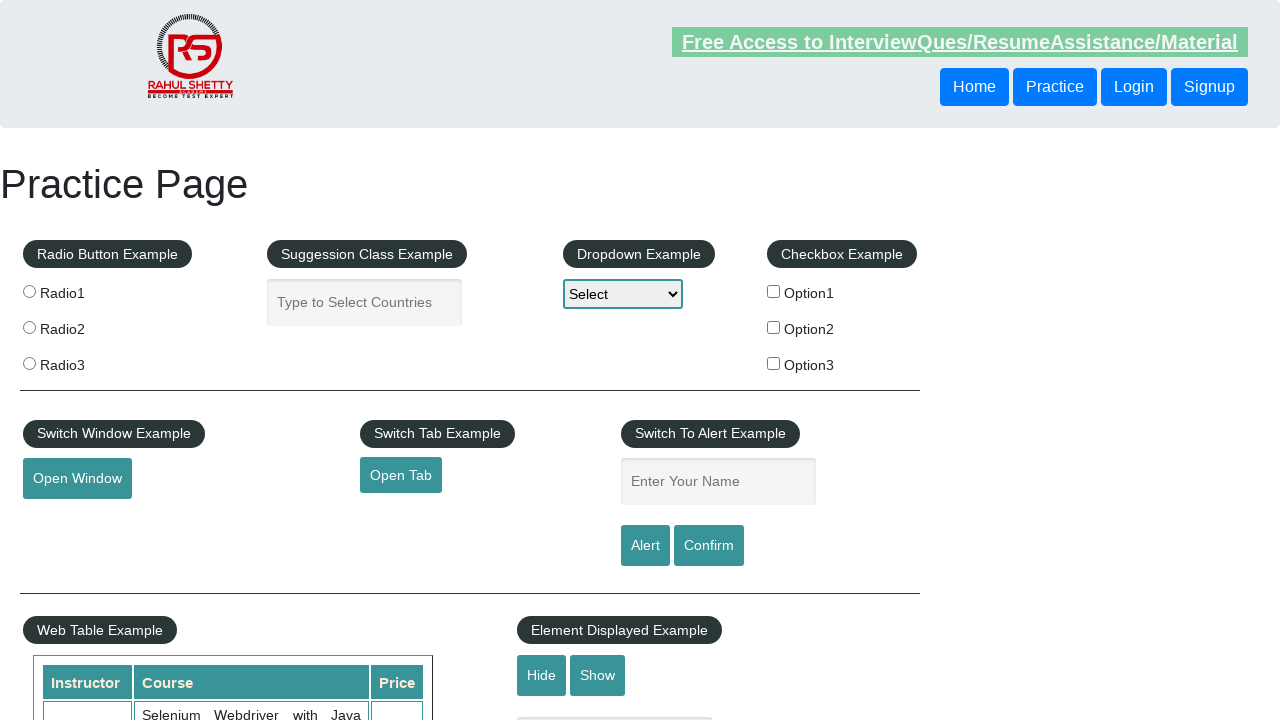

Filled name field with 'Venkat' for first alert on #name
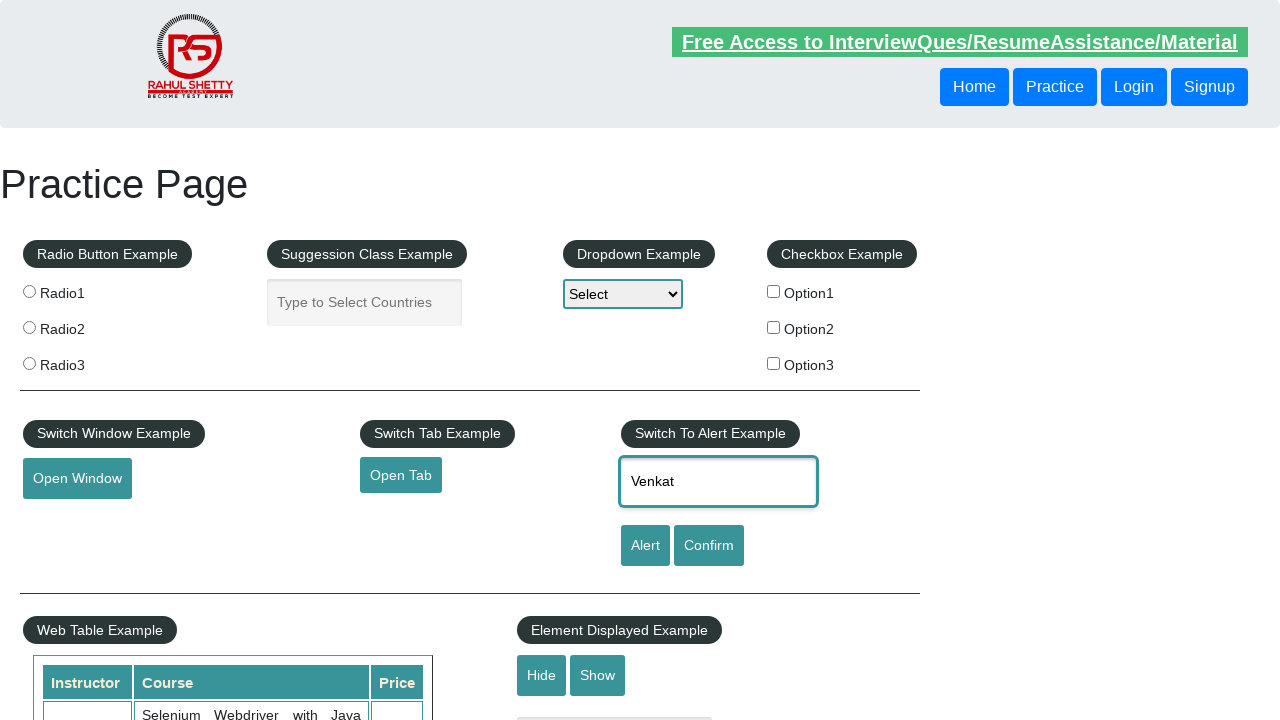

Clicked alert button to trigger simple alert at (645, 546) on #alertbtn
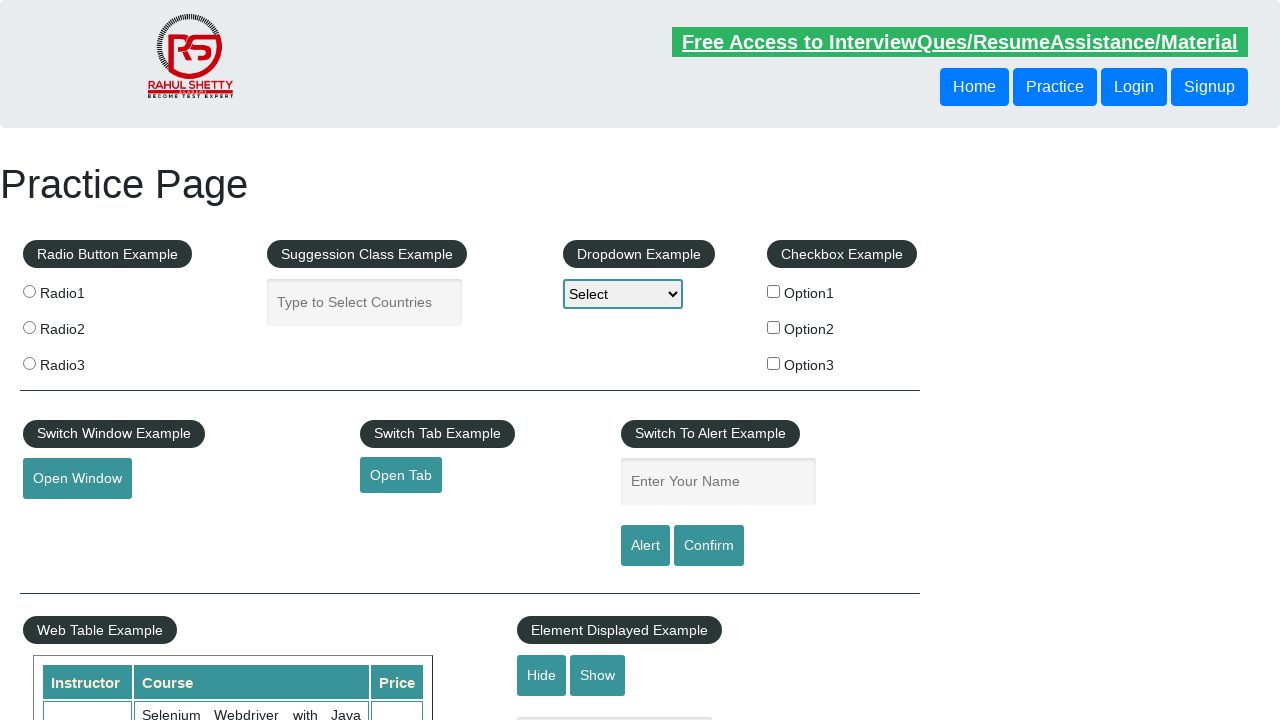

Set up handler to accept simple alert dialog
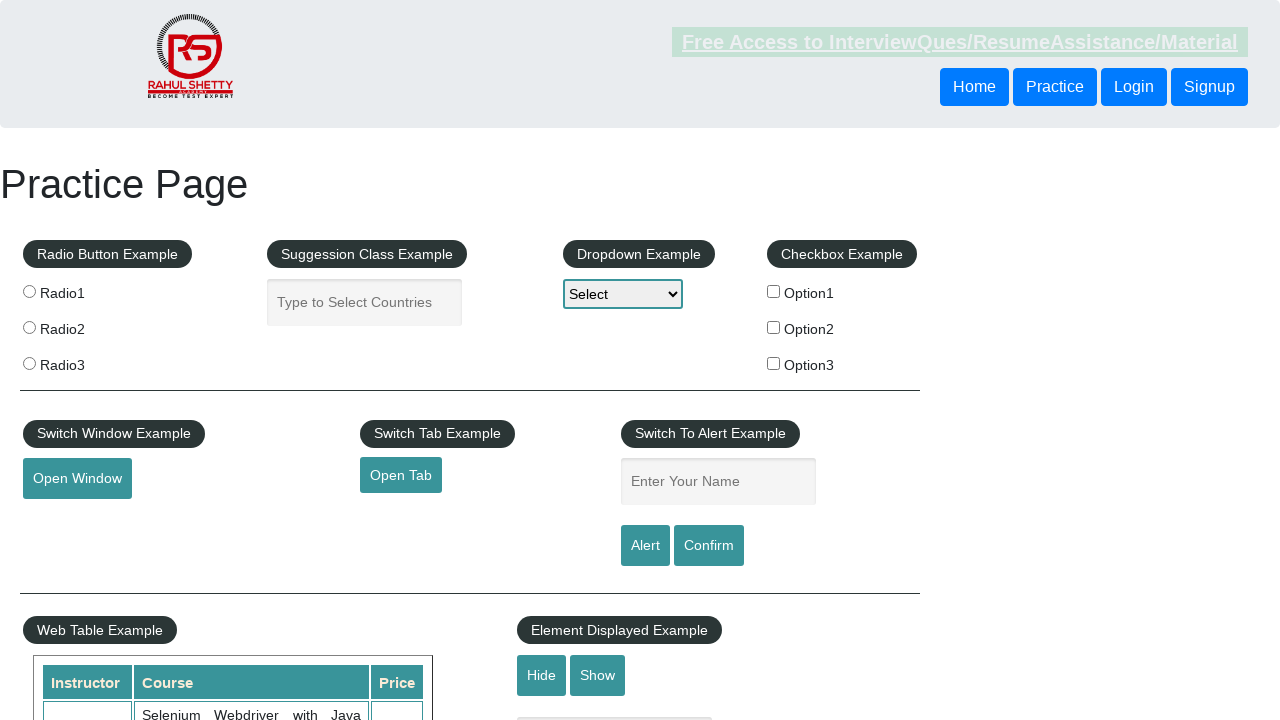

Waited for simple alert to be processed
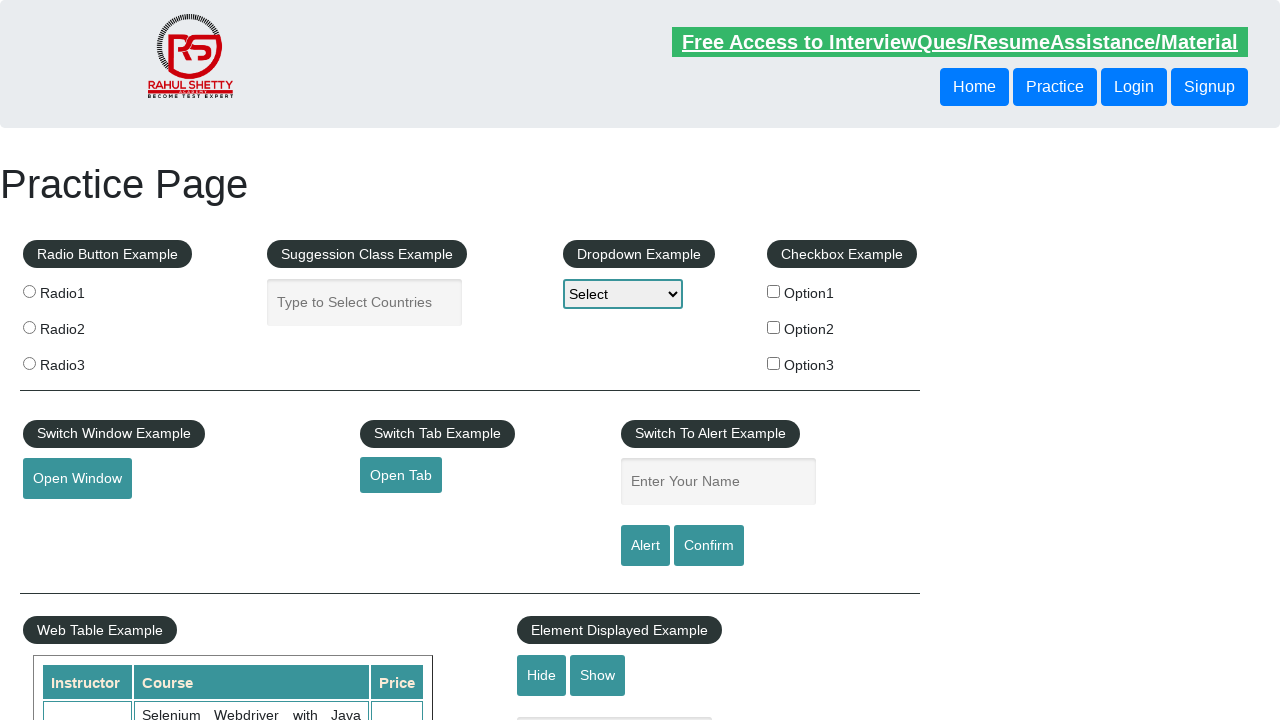

Filled name field with 'Venkat' for confirm dialog on #name
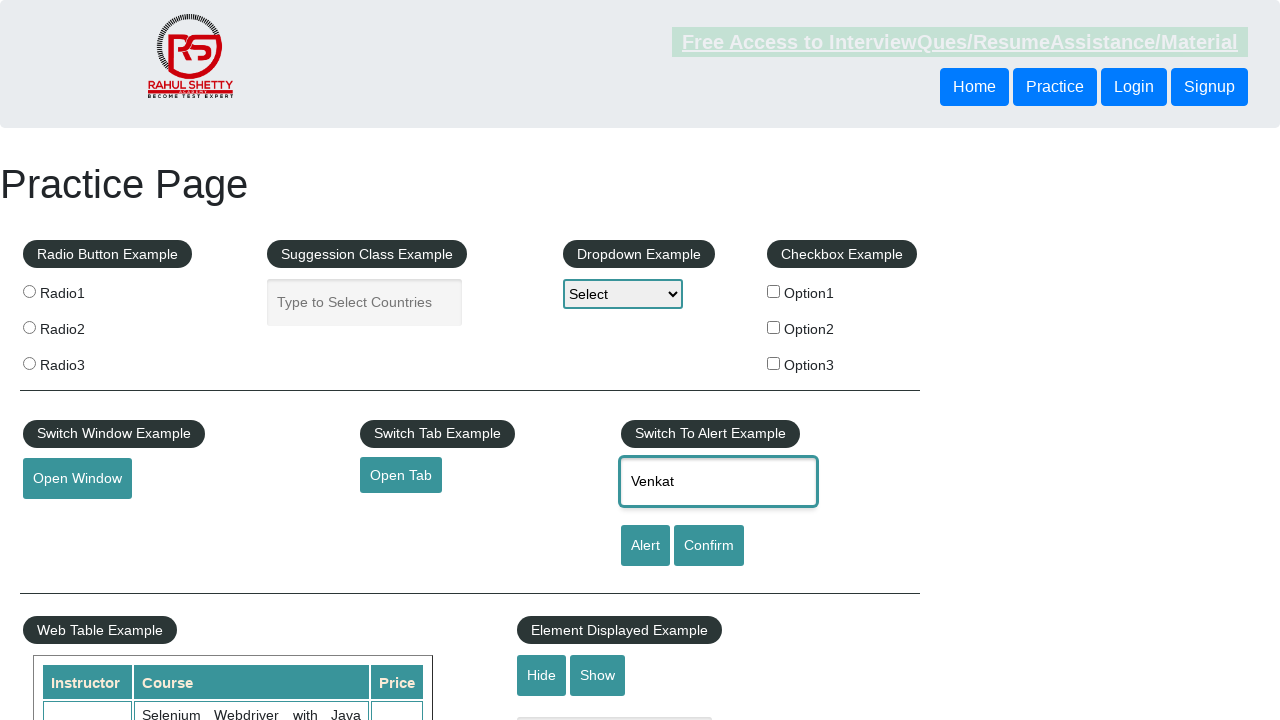

Set up handler to accept confirm dialog
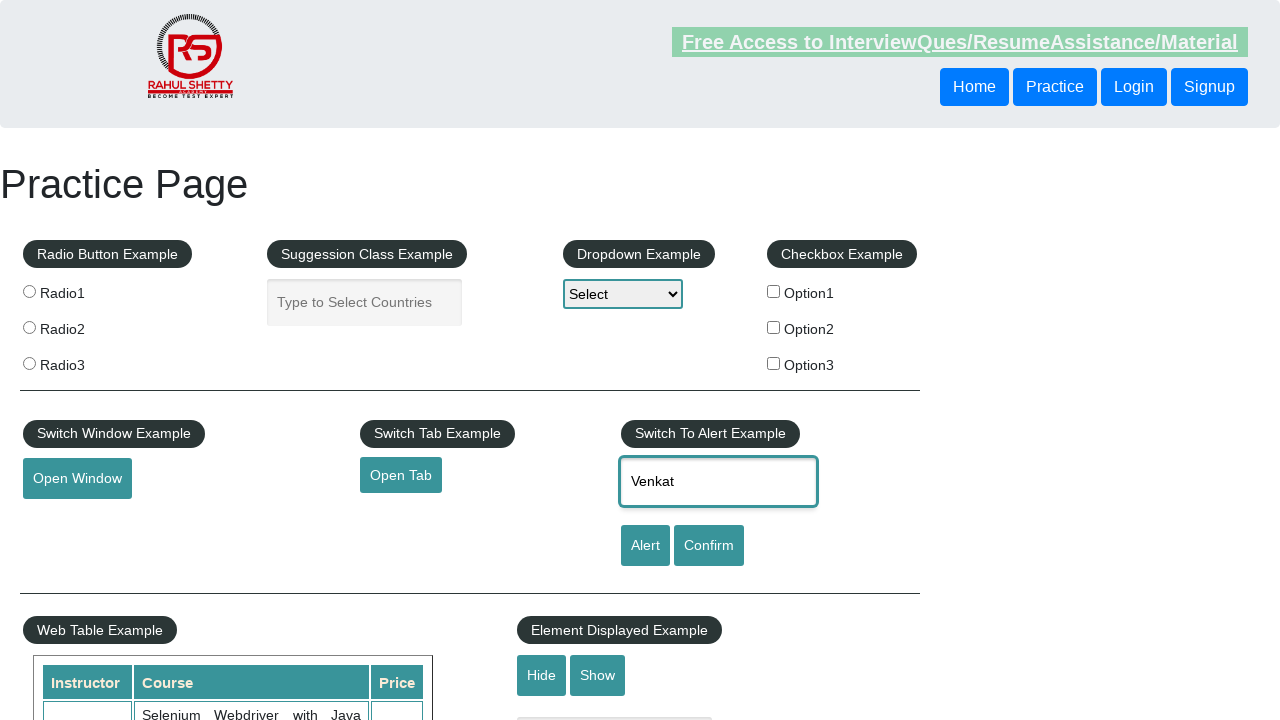

Clicked confirm button to trigger confirm dialog at (709, 546) on #confirmbtn
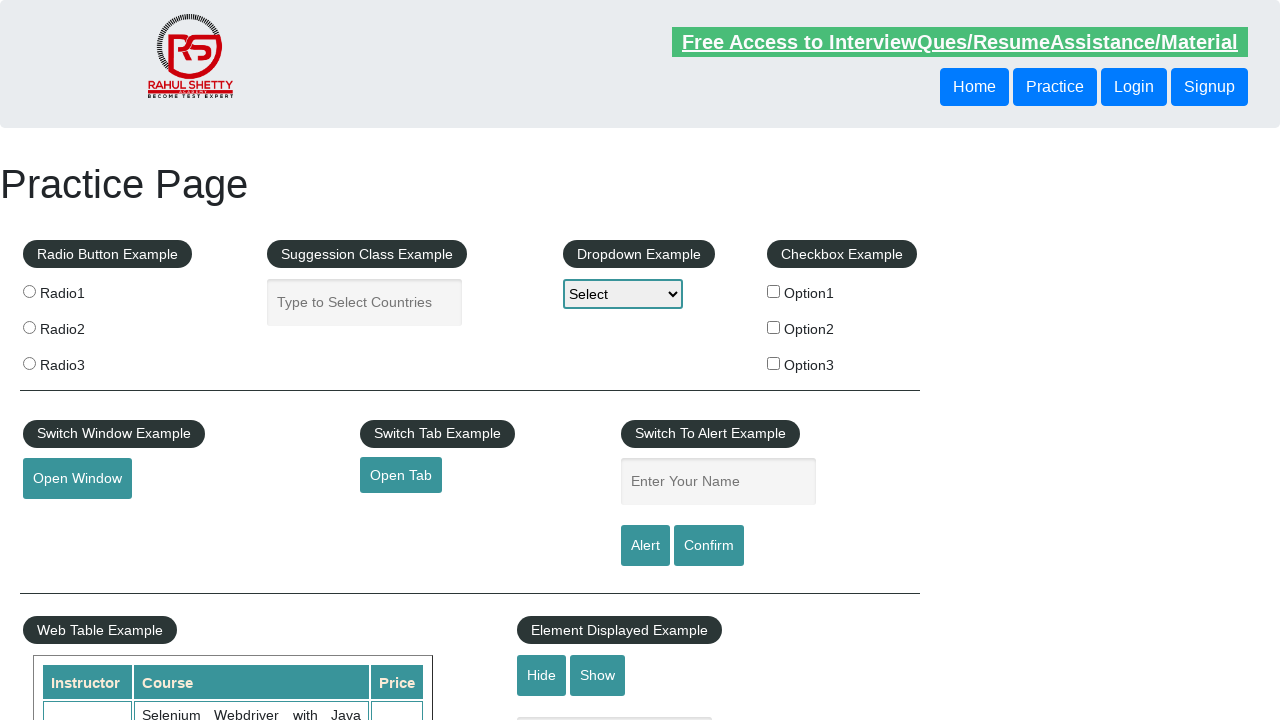

Waited for confirm dialog to be processed
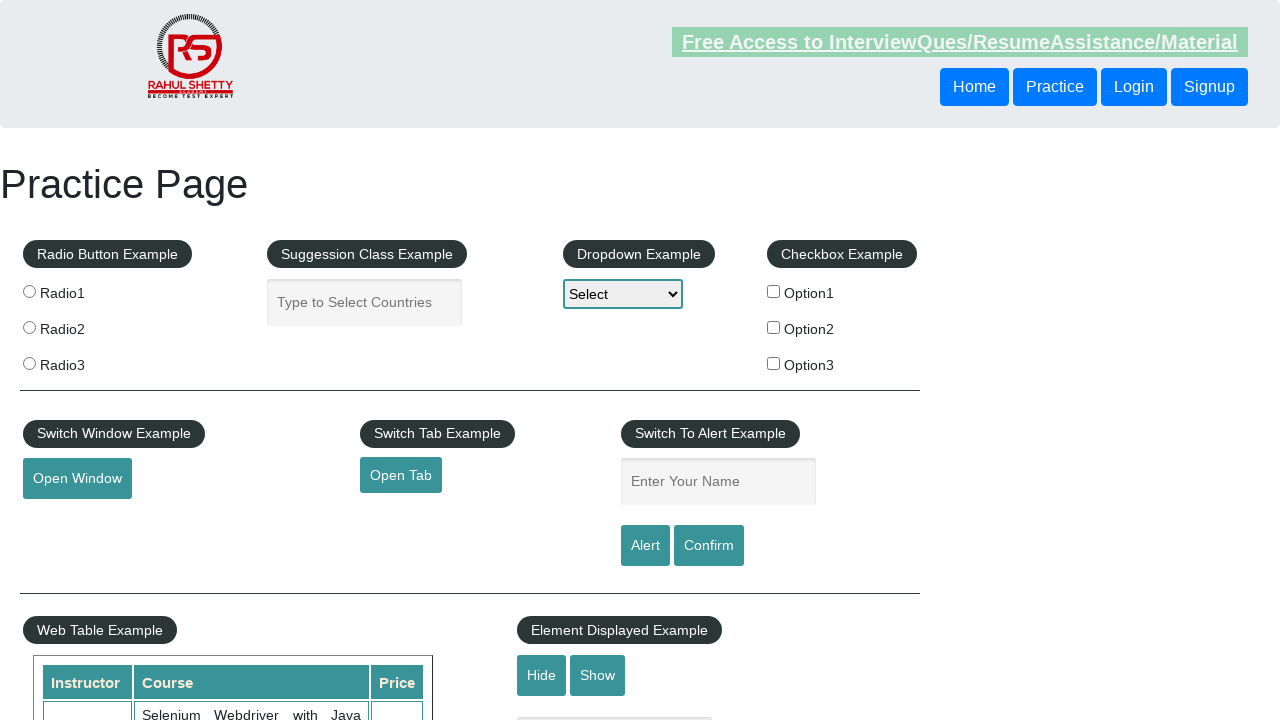

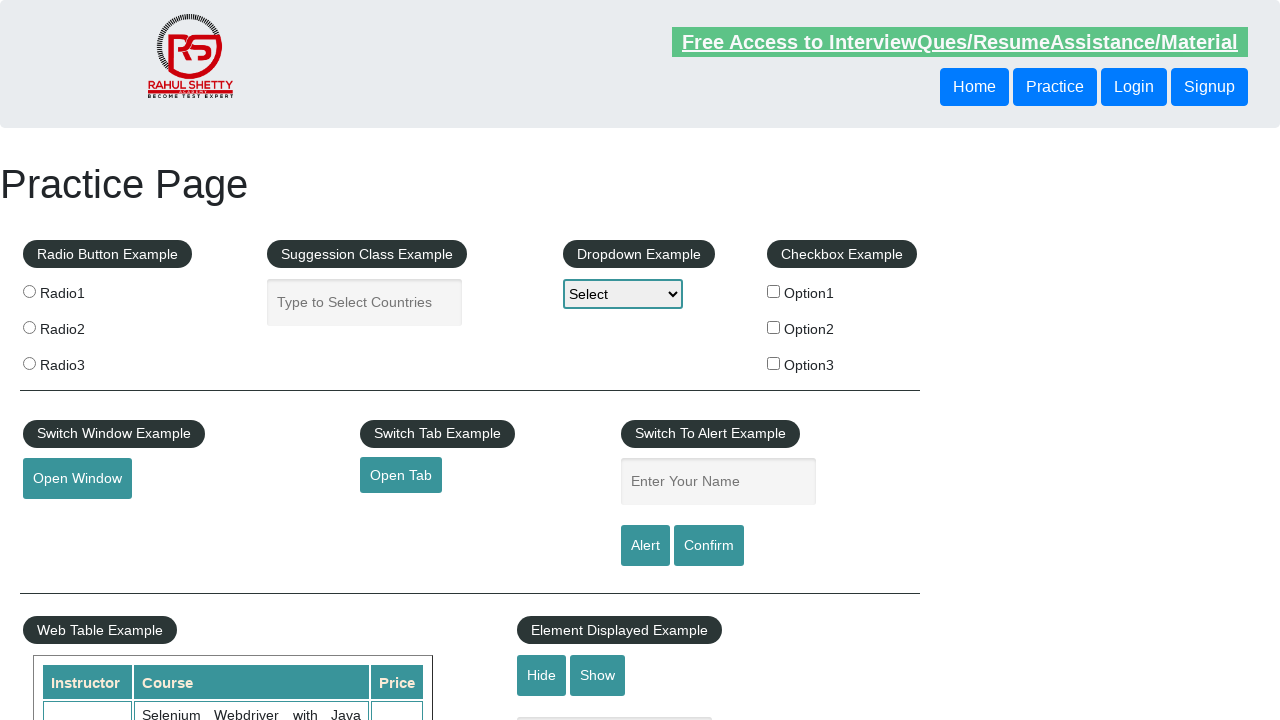